Tests form submission on Selenium demo page by filling a text field and clicking submit button, then verifying the success message

Starting URL: https://www.selenium.dev/selenium/web/web-form.html

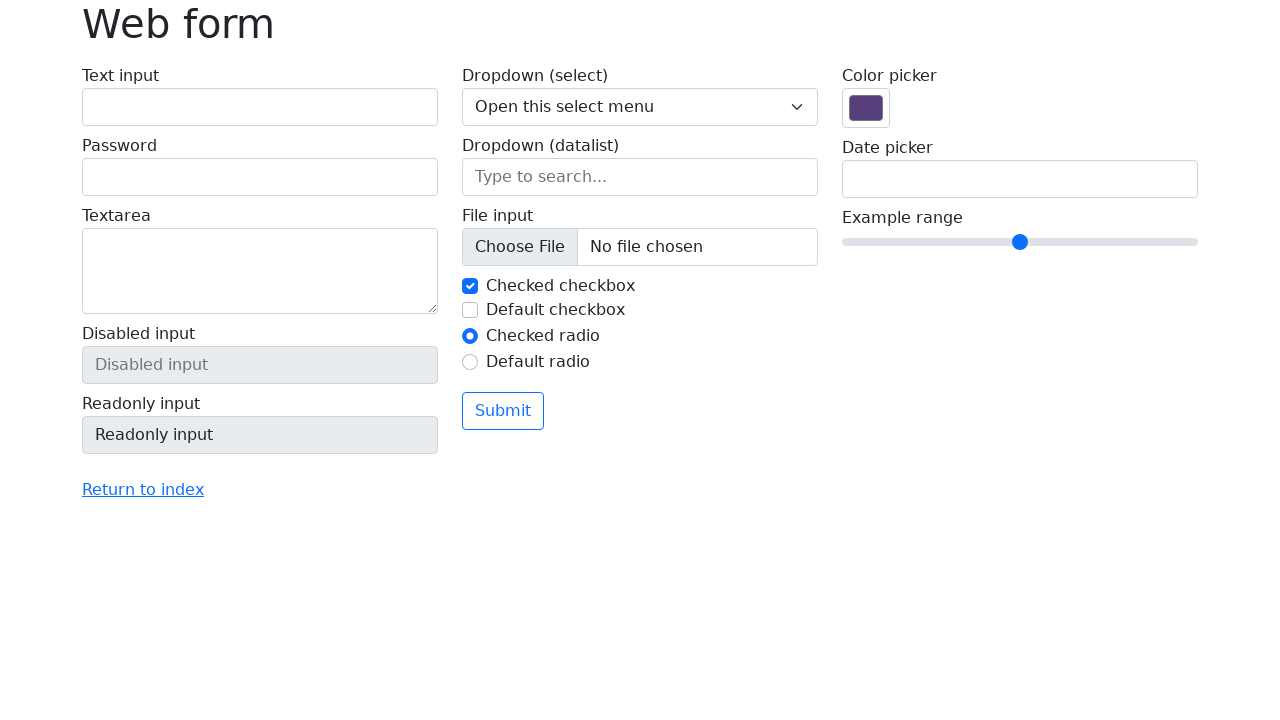

Filled text field with 'Selenium' on input[name='my-text']
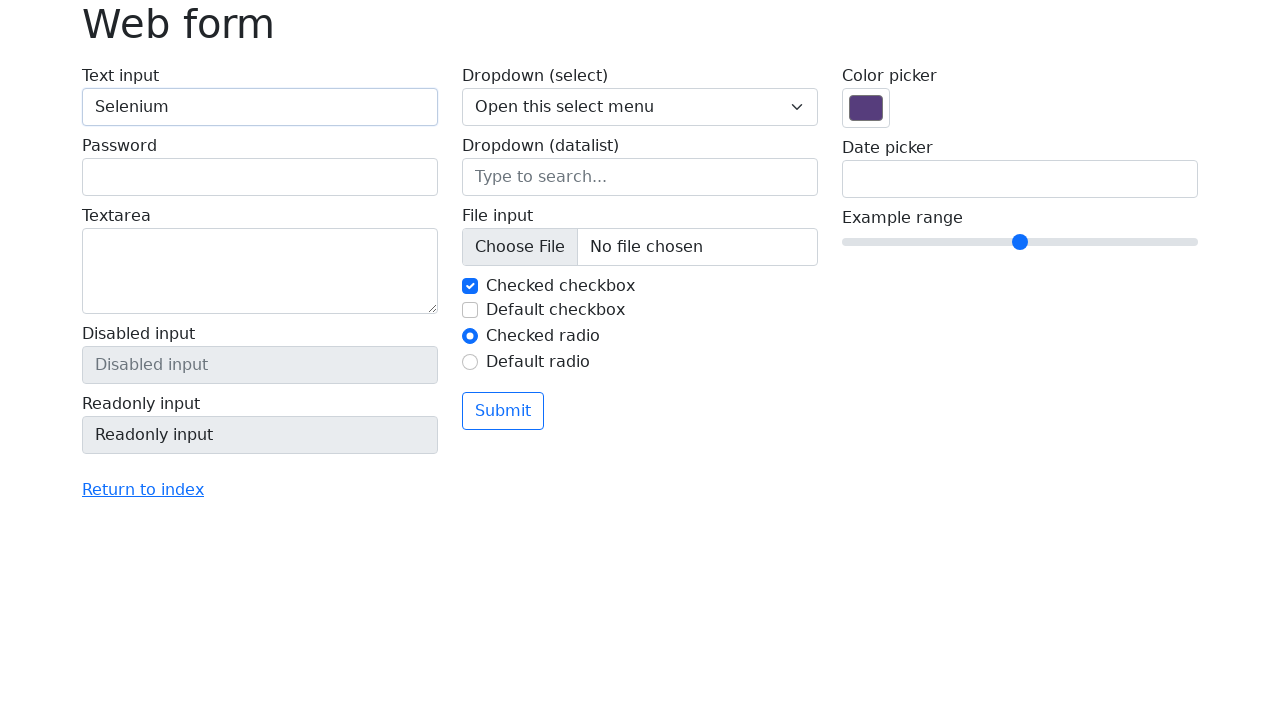

Clicked submit button at (503, 411) on button
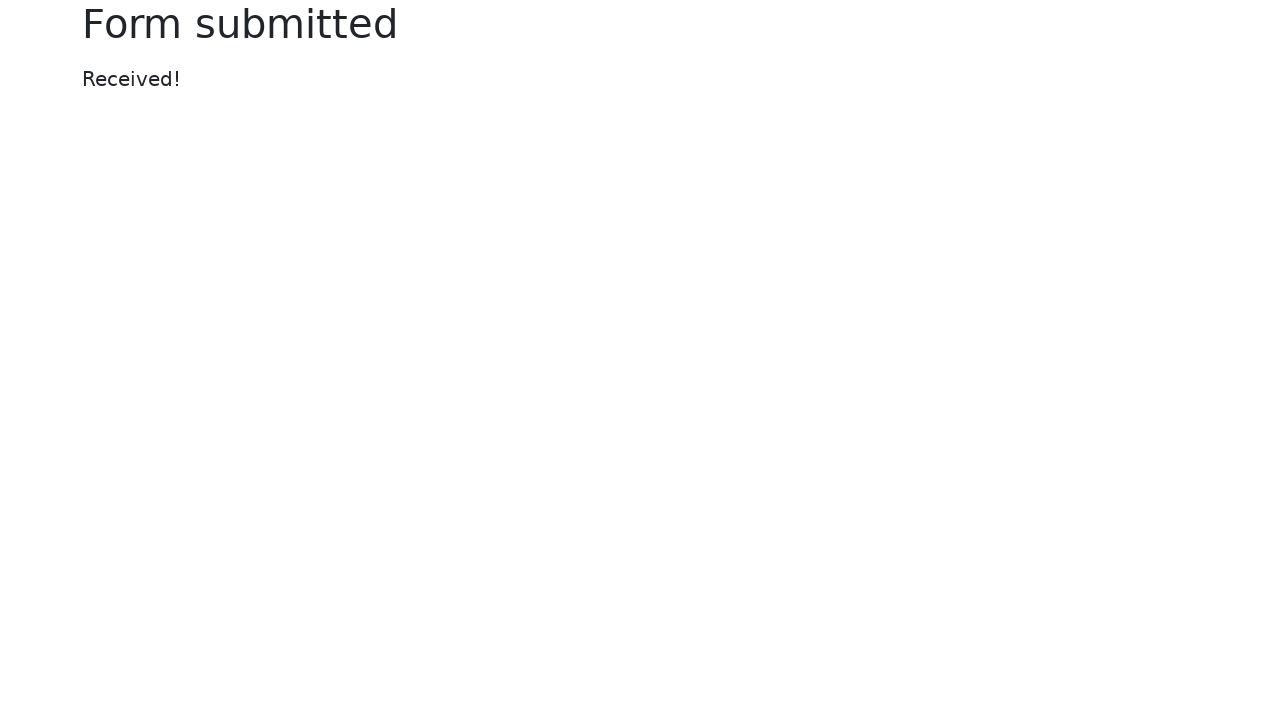

Success message element loaded
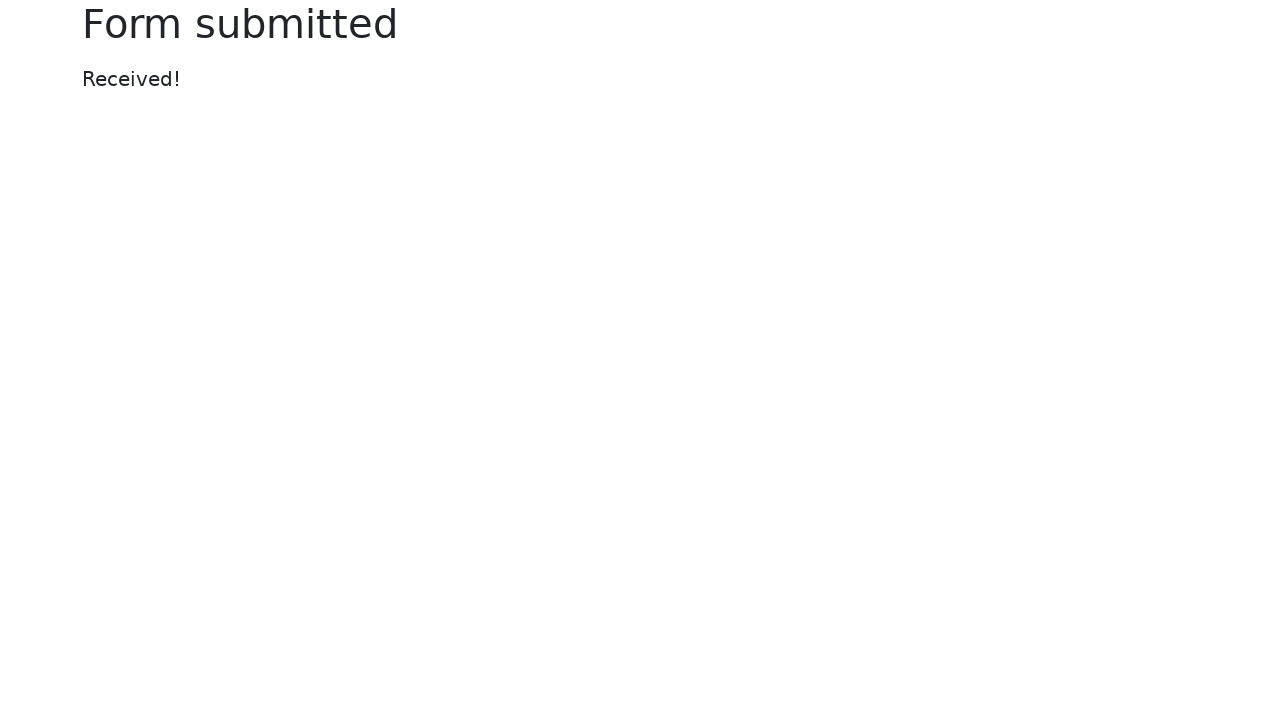

Verified success message displays 'Received!'
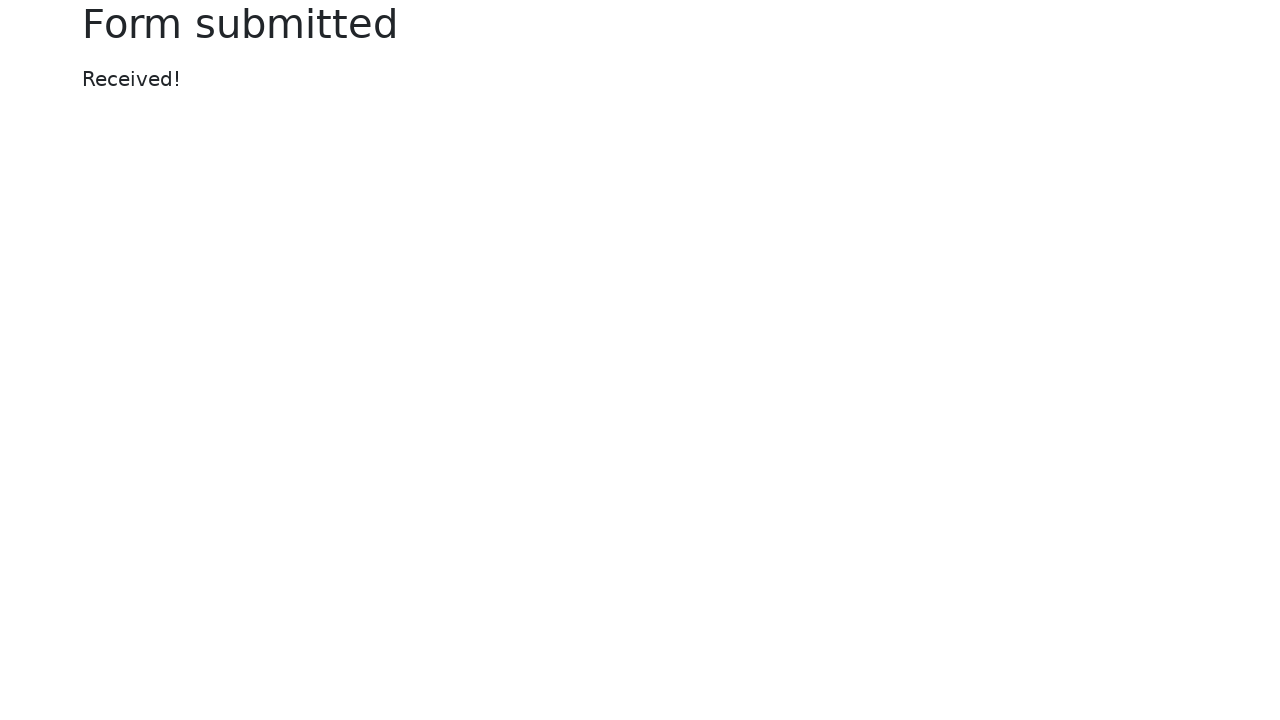

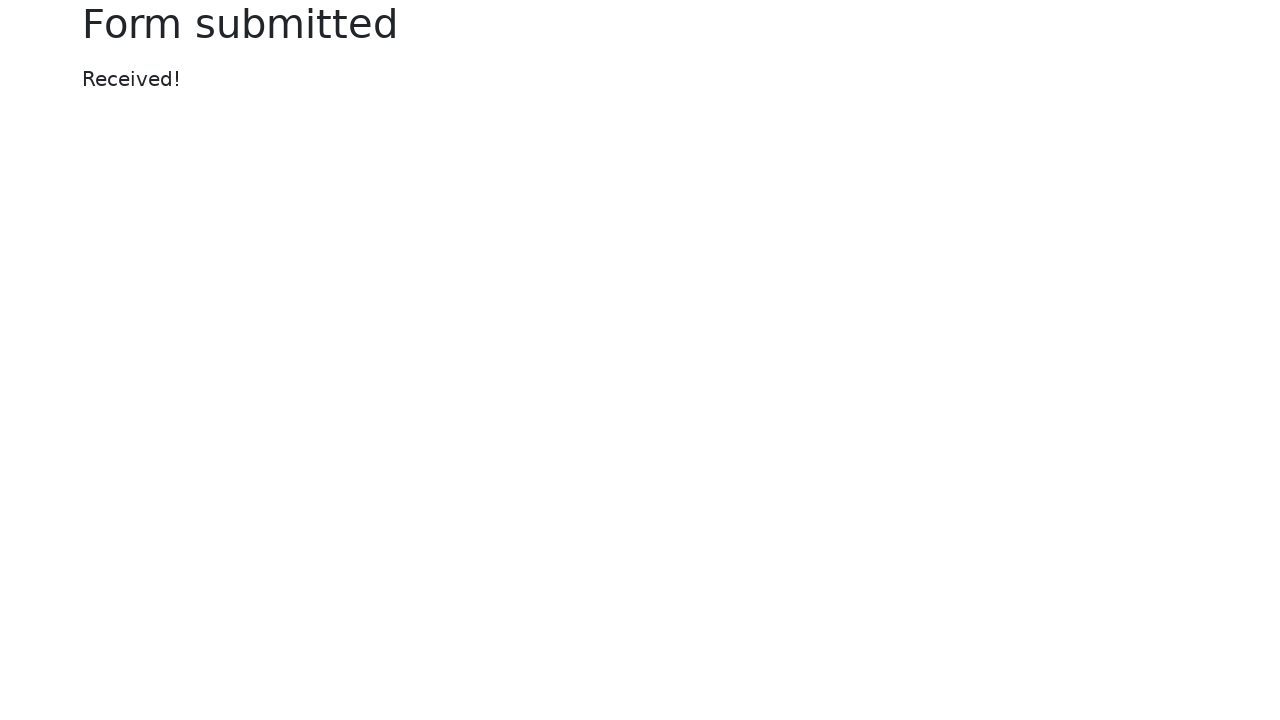